Tests the flight booking form by selecting departure city (Boston) and destination city (London) from dropdown menus

Starting URL: https://blazedemo.com/

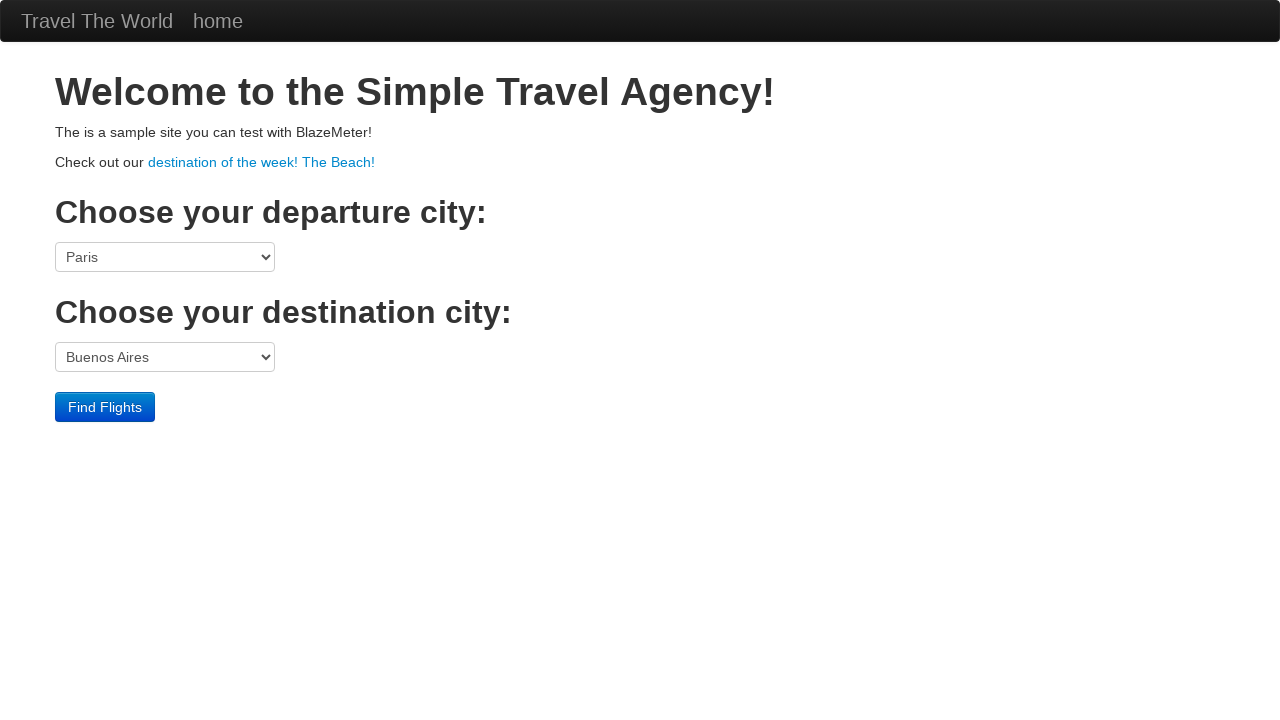

Selected Boston as departure city from dropdown on xpath=/html/body/div[3]/form/select[1]
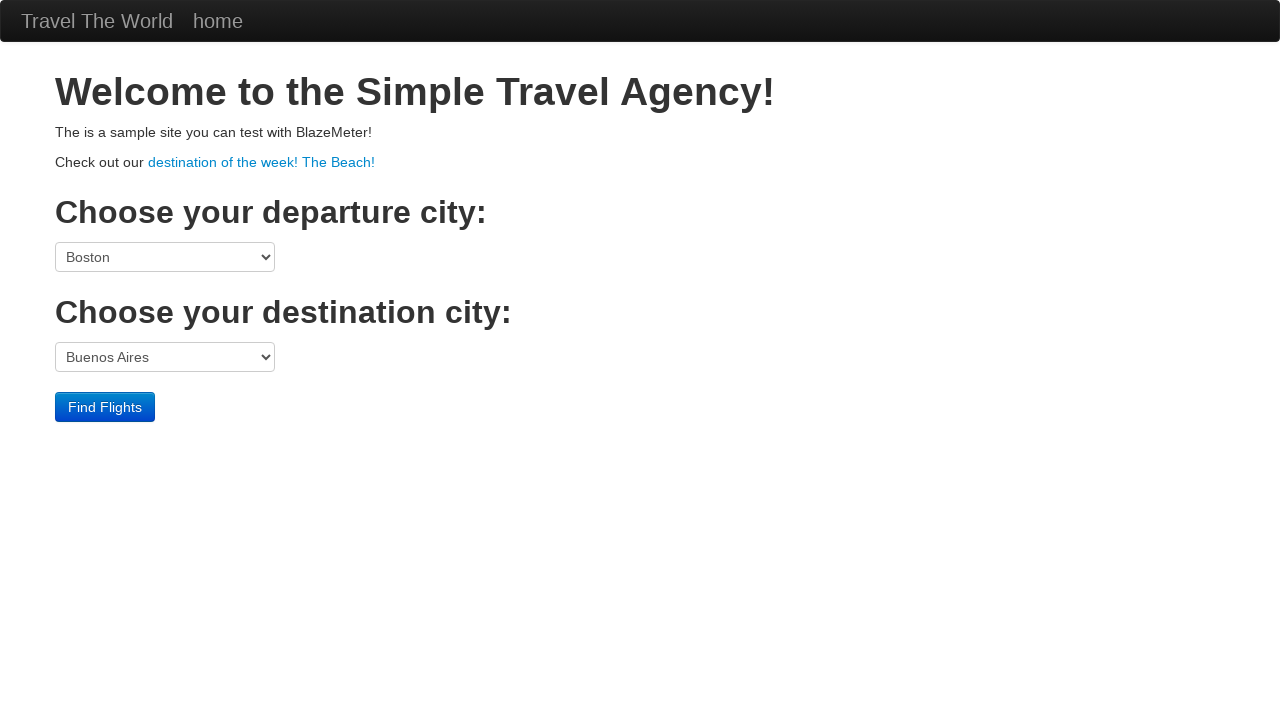

Selected London as destination city from dropdown on xpath=/html/body/div[3]/form/select[2]
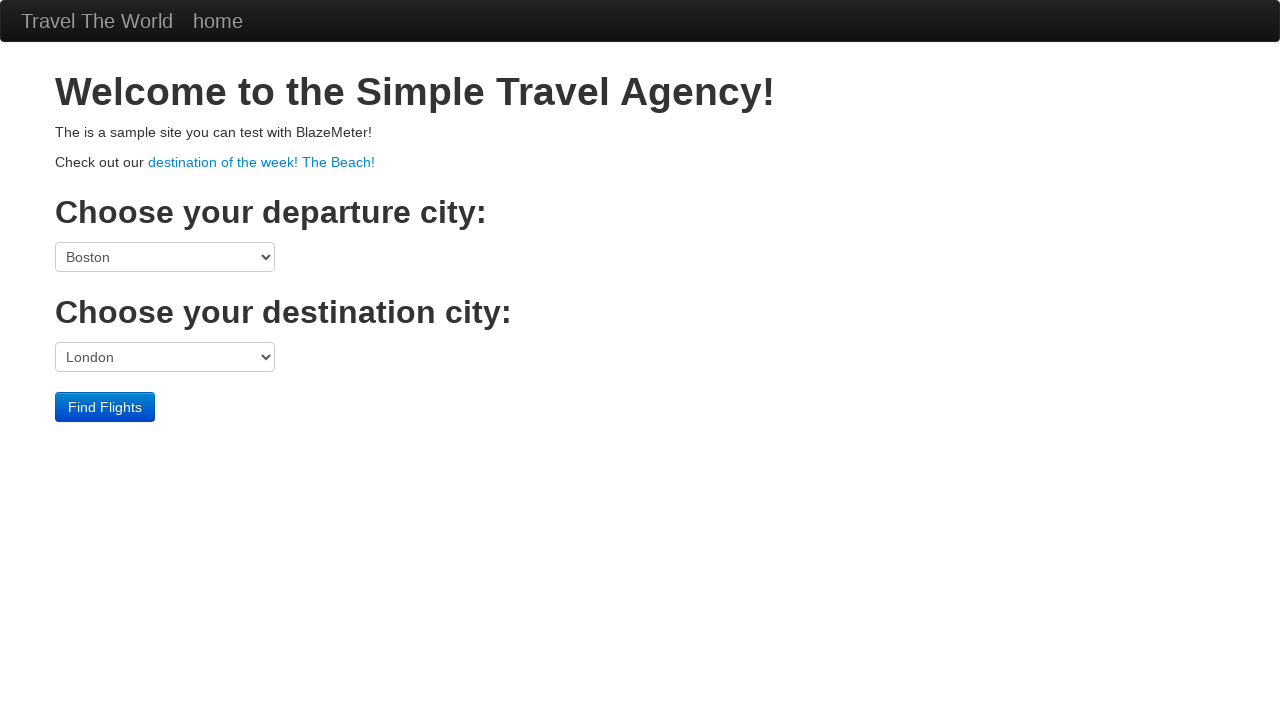

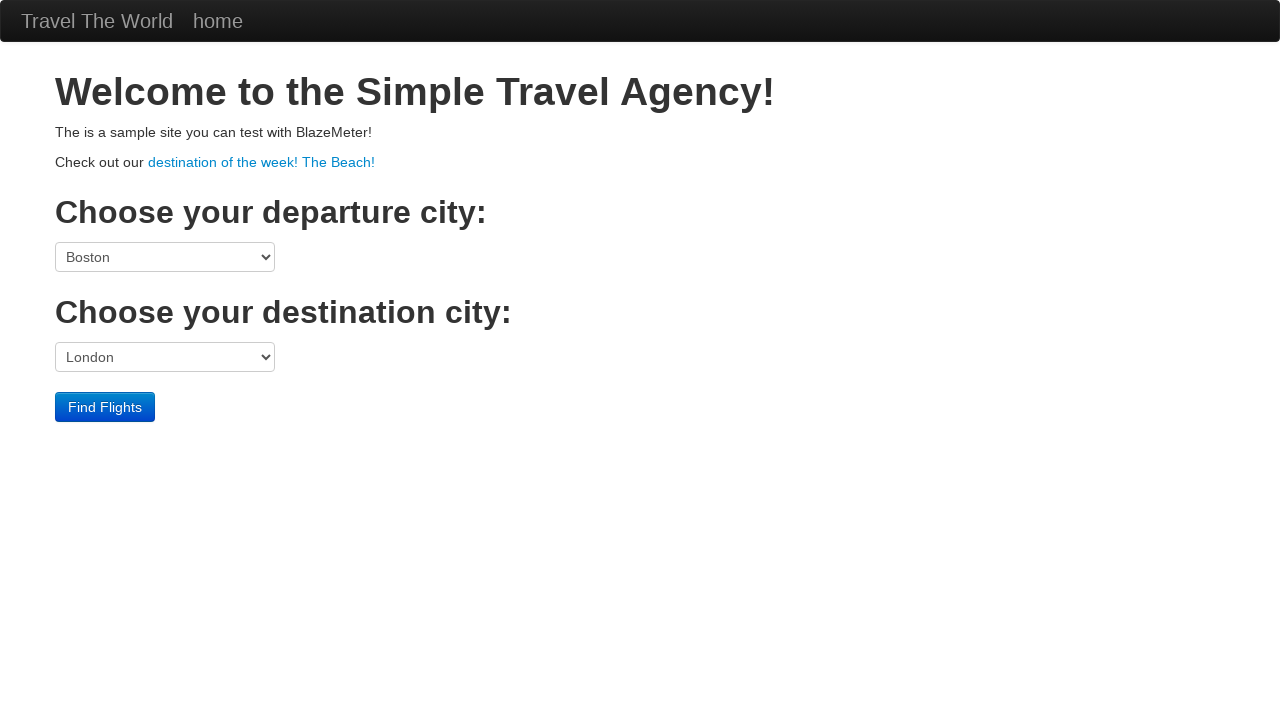